Tests tooltip functionality by hovering over a button and input field to verify tooltip text appears correctly

Starting URL: https://demoqa.com/tool-tips

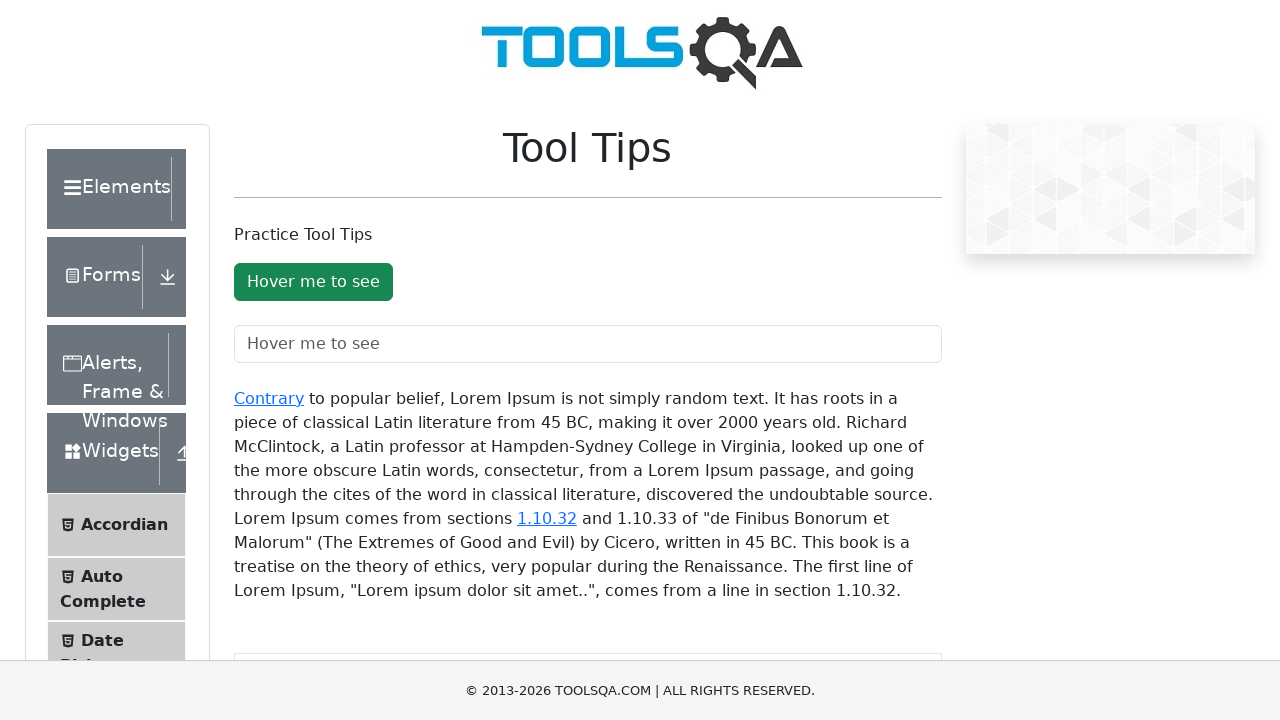

Hovered over button to trigger tooltip at (313, 282) on #toolTipButton
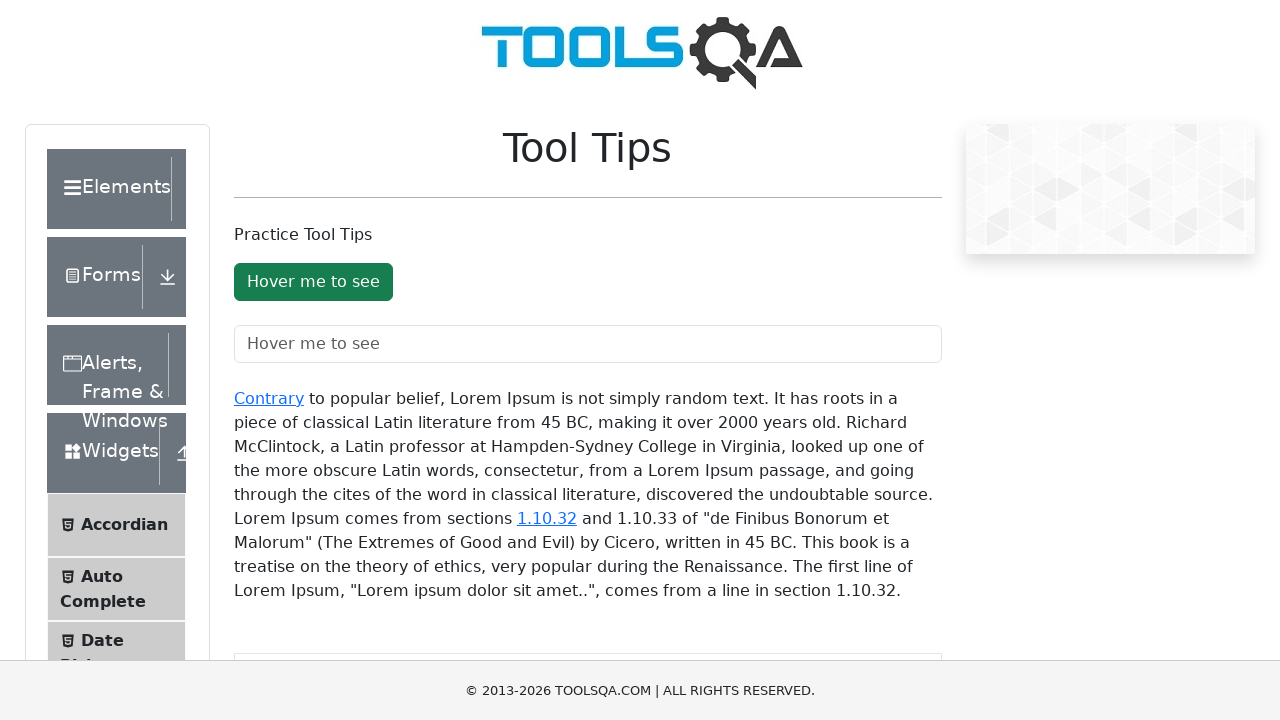

Retrieved button text content
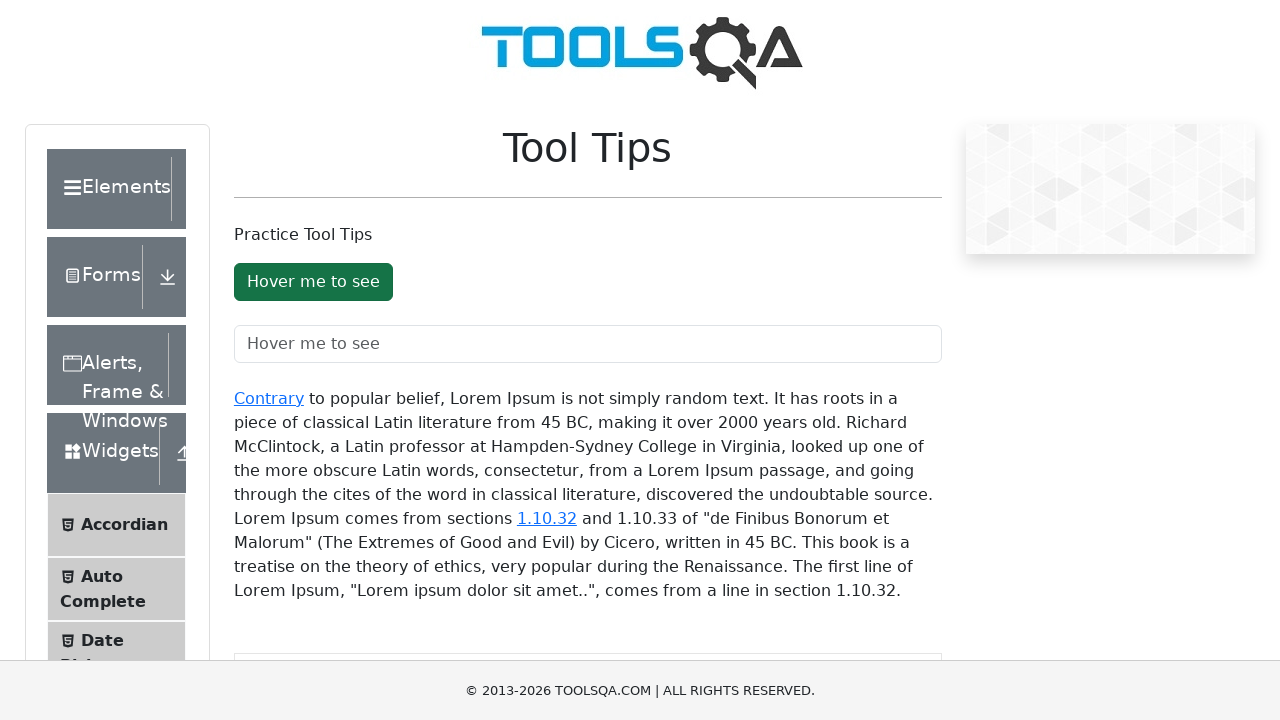

Verified button text is 'hover me to see'
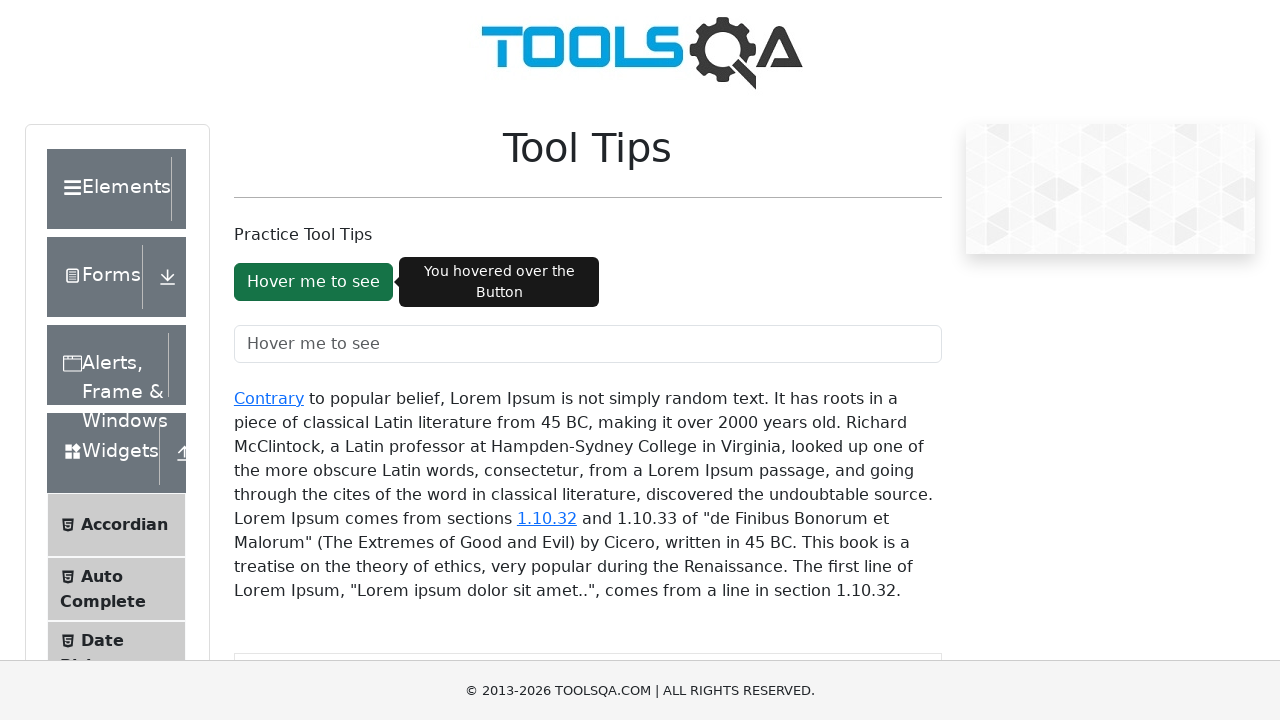

Hovered over input field to trigger tooltip at (588, 344) on #toolTipTextField
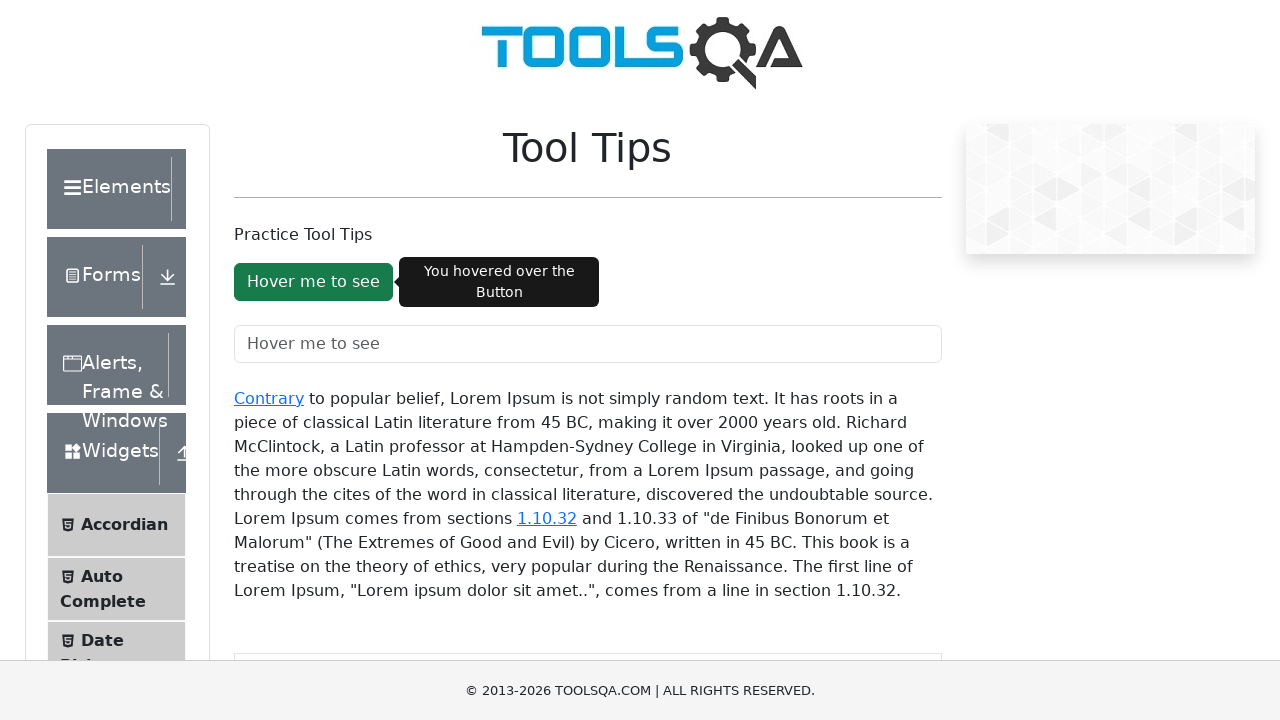

Retrieved input field placeholder attribute
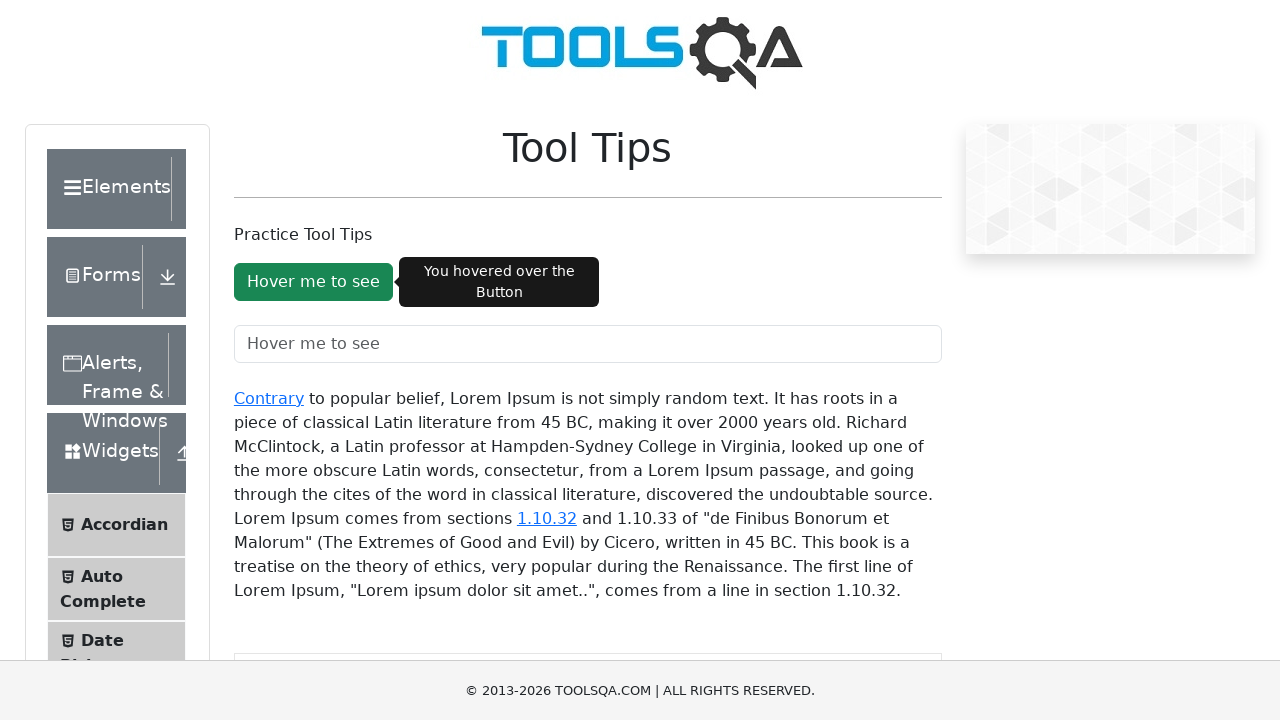

Verified input field placeholder is 'hover me to see'
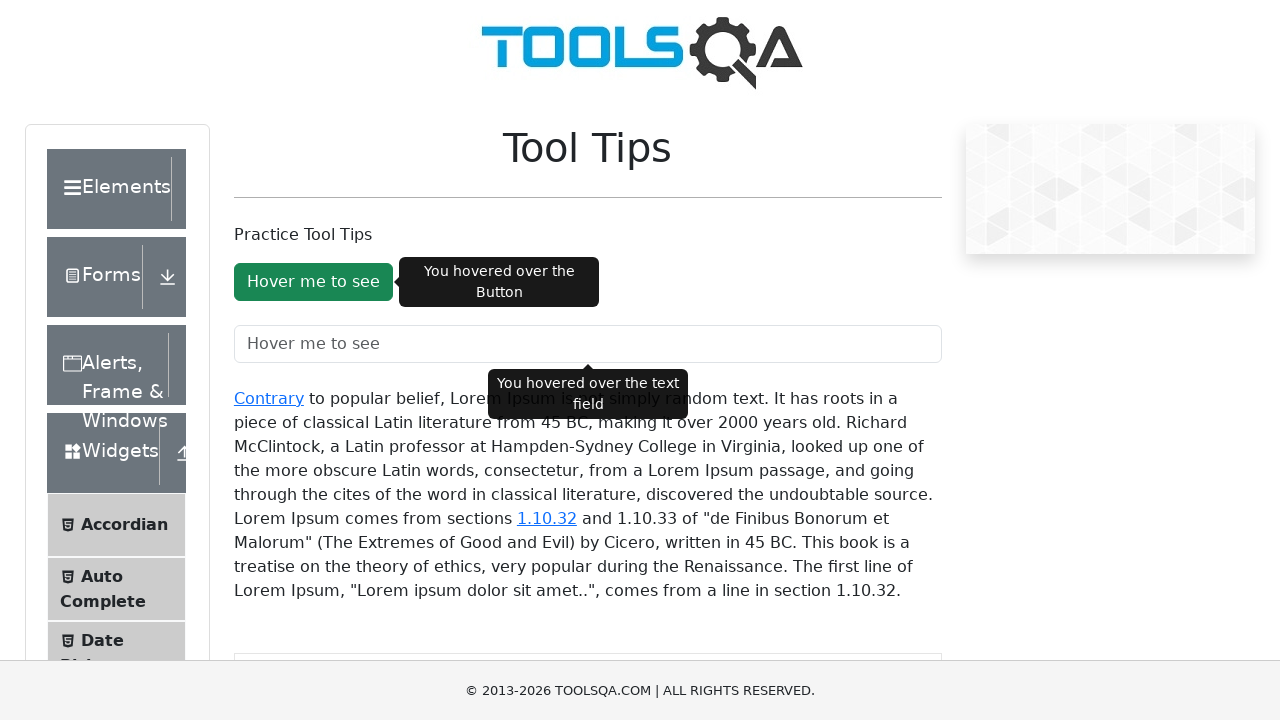

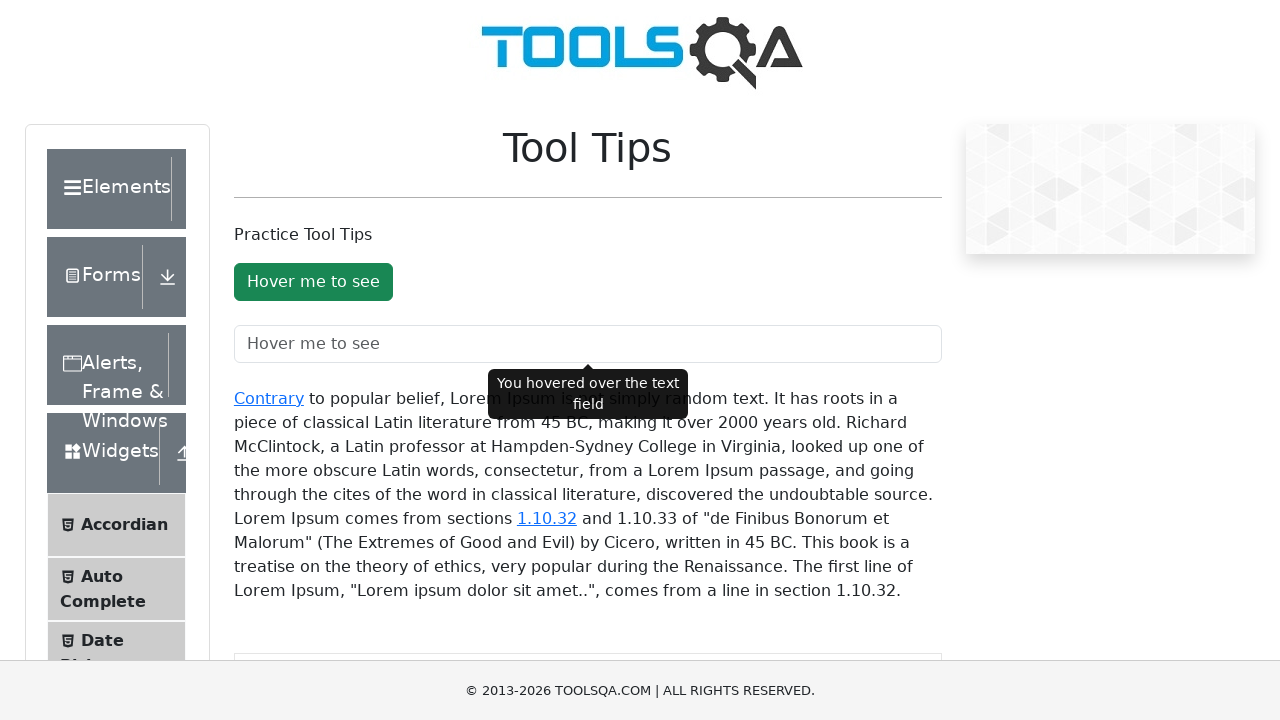